Tests drag and drop functionality by dragging an element from source location to destination location within an iframe on the jQuery UI demo page

Starting URL: http://jqueryui.com/droppable/

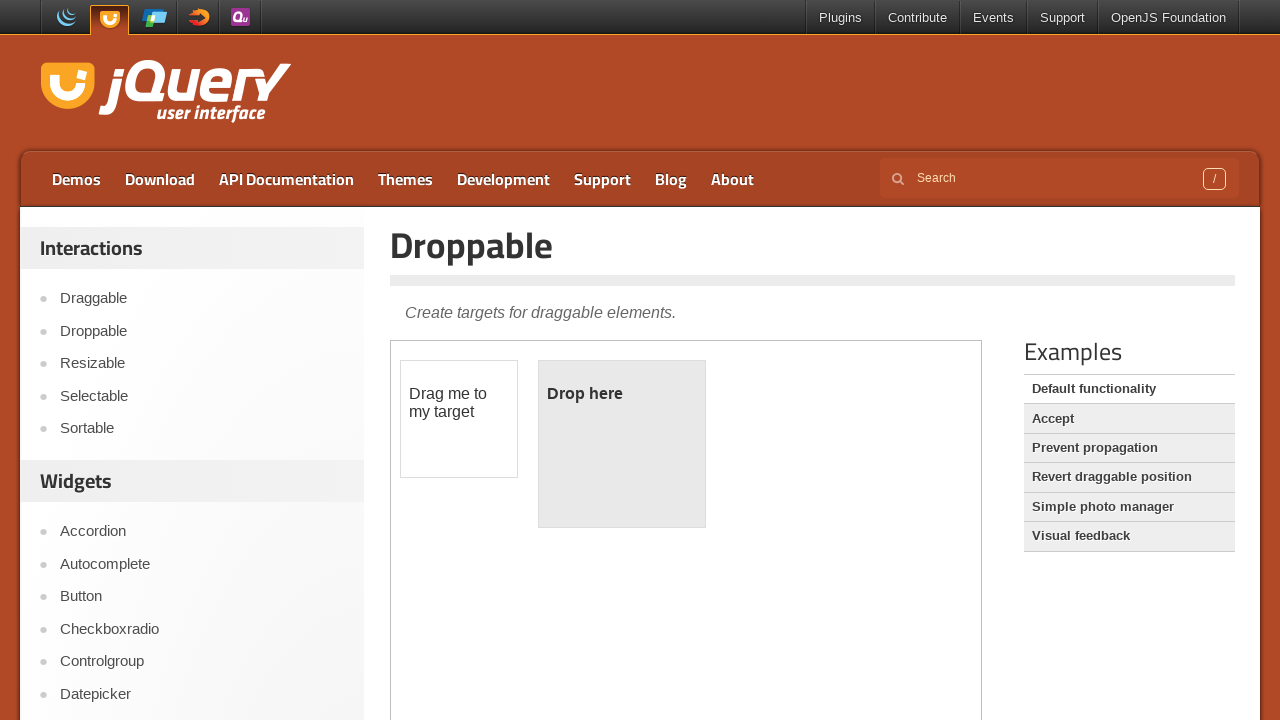

Navigated to jQuery UI droppable demo page
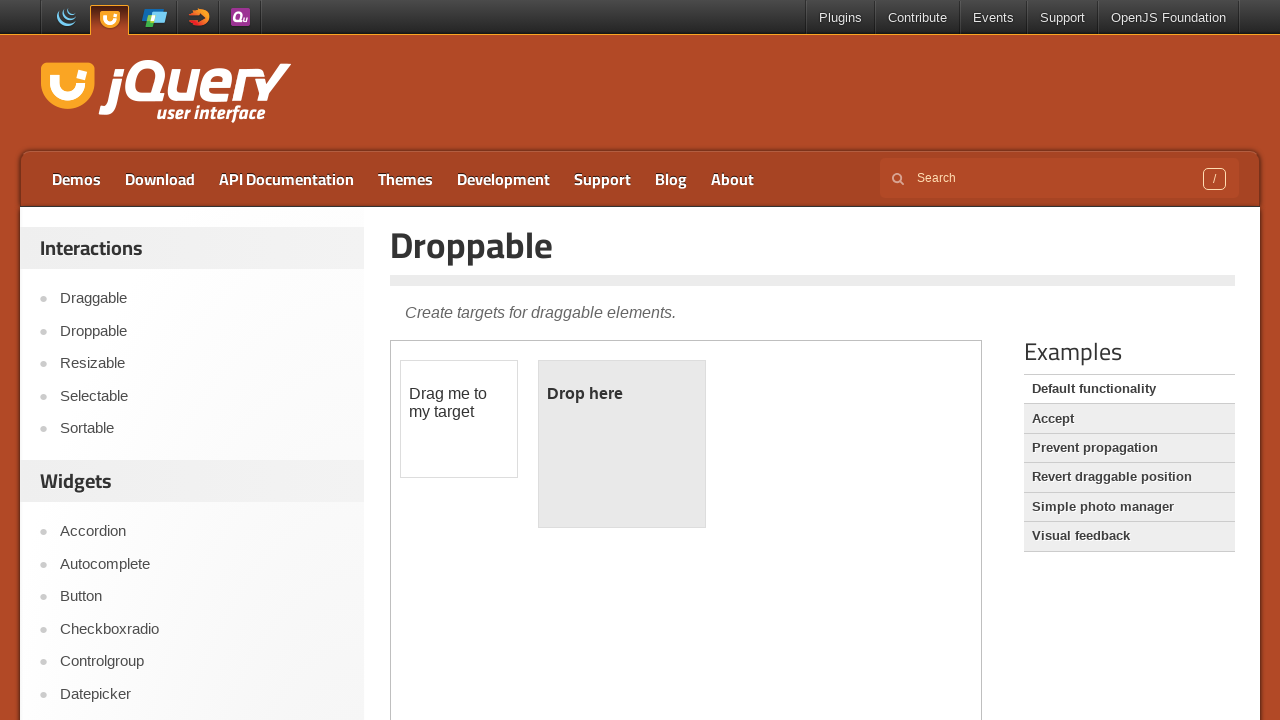

Located iframe containing drag and drop elements
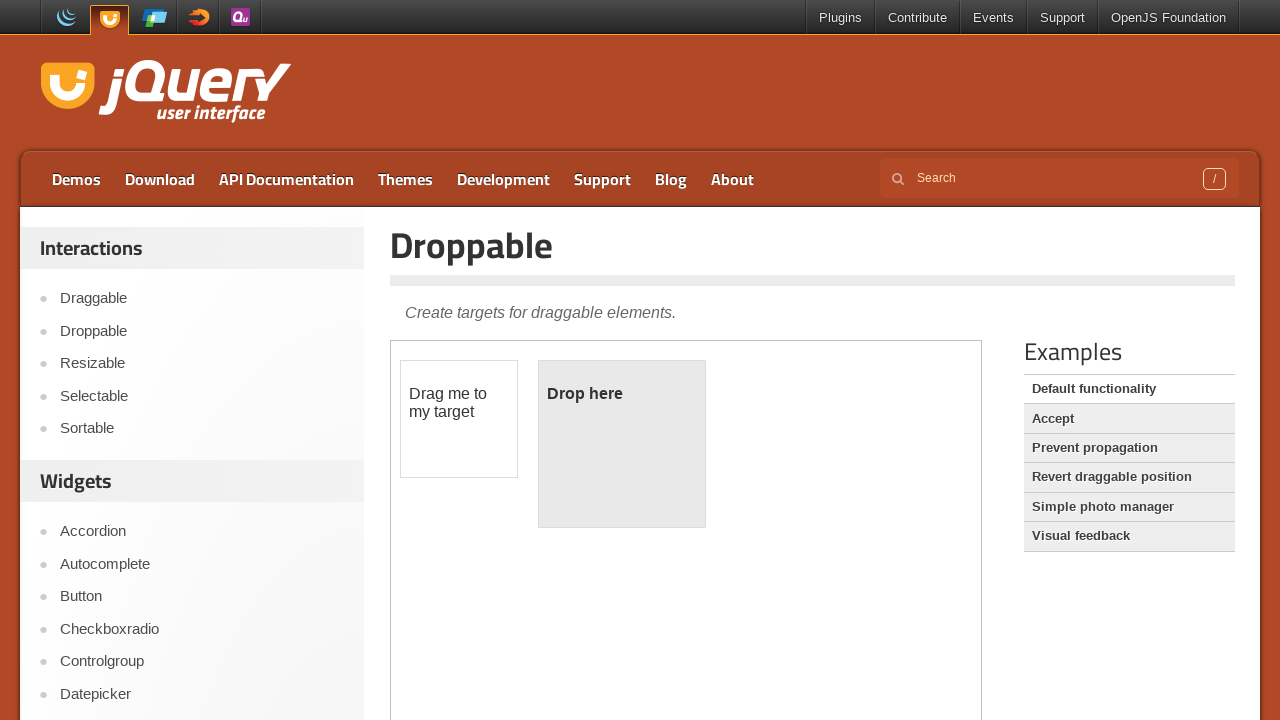

Located draggable source element
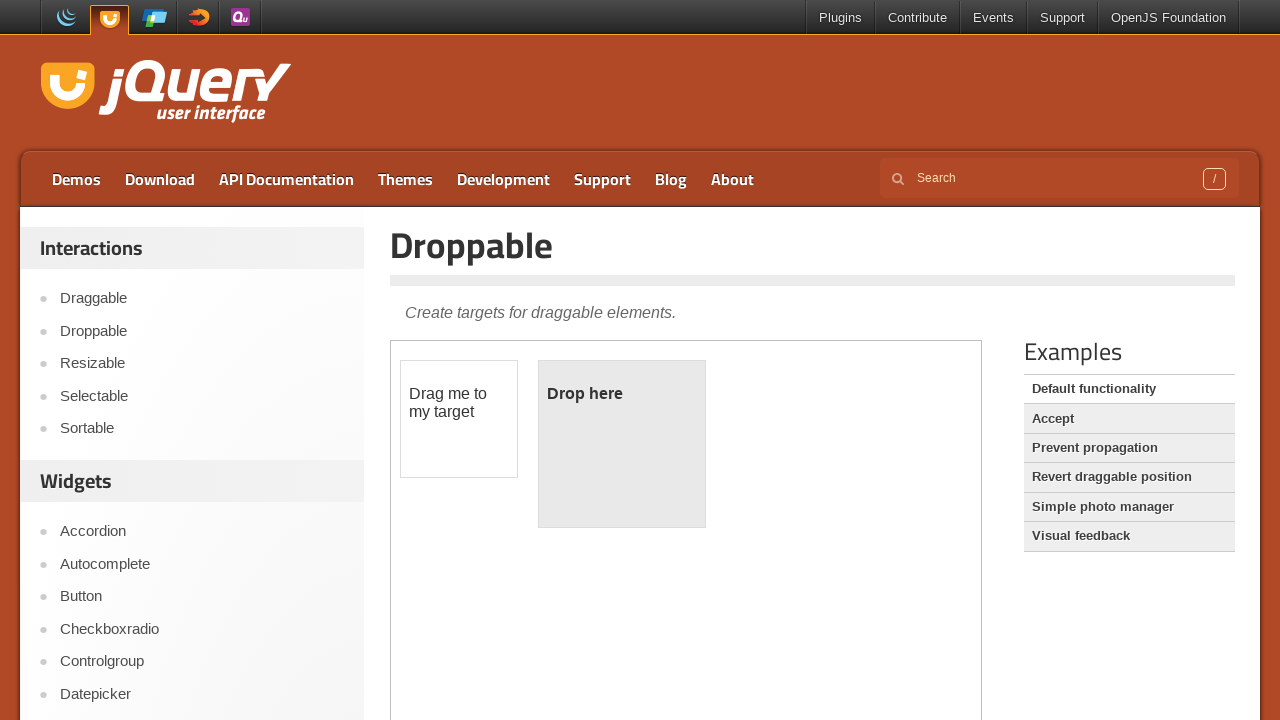

Located droppable target element
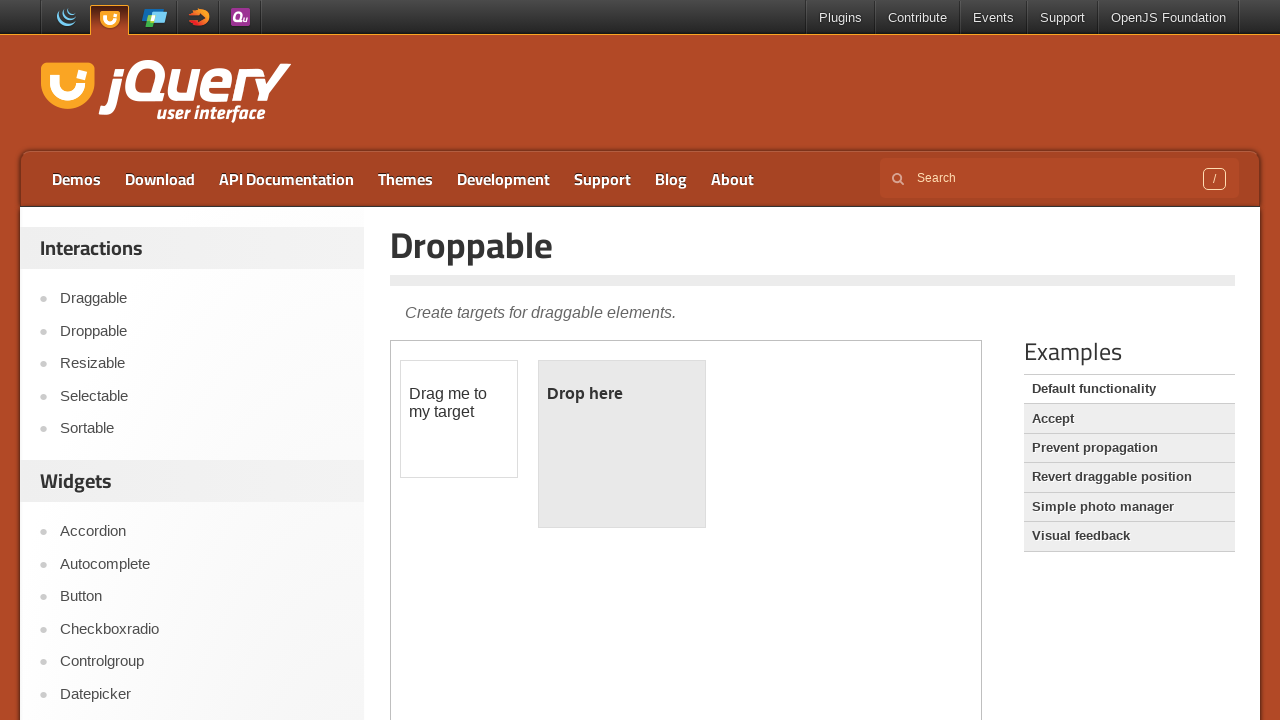

Dragged element from source to destination location at (622, 444)
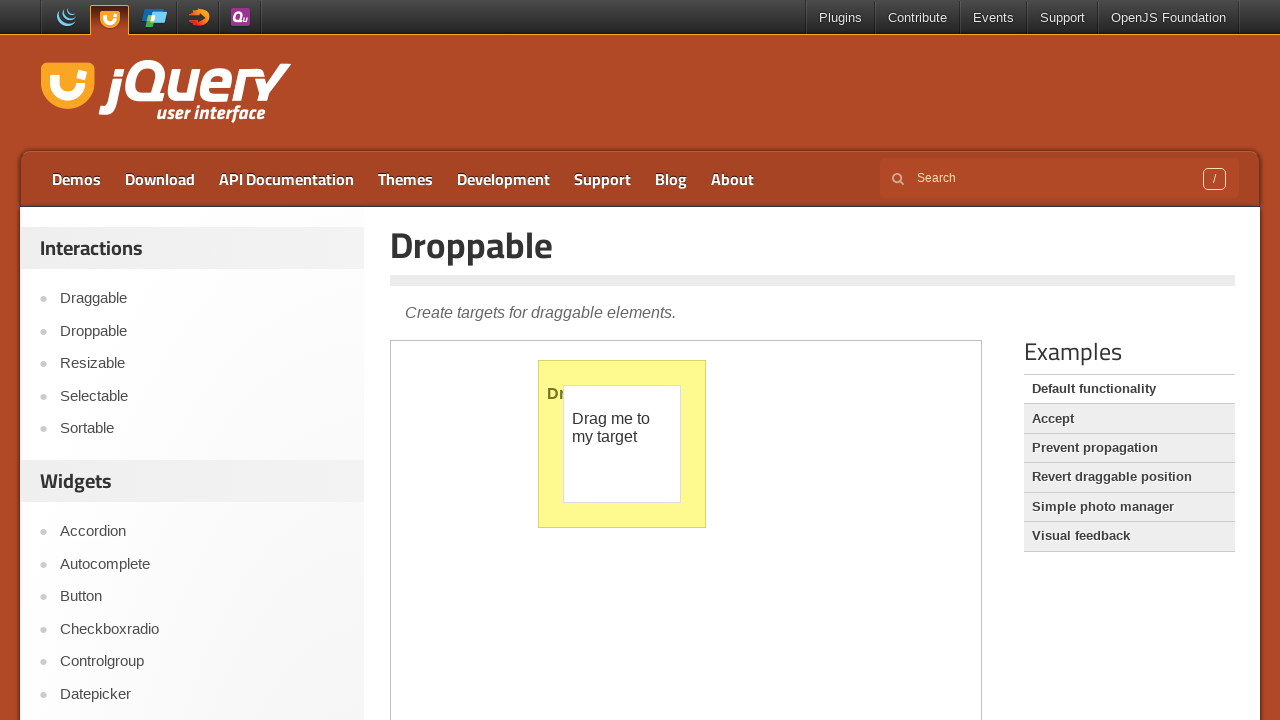

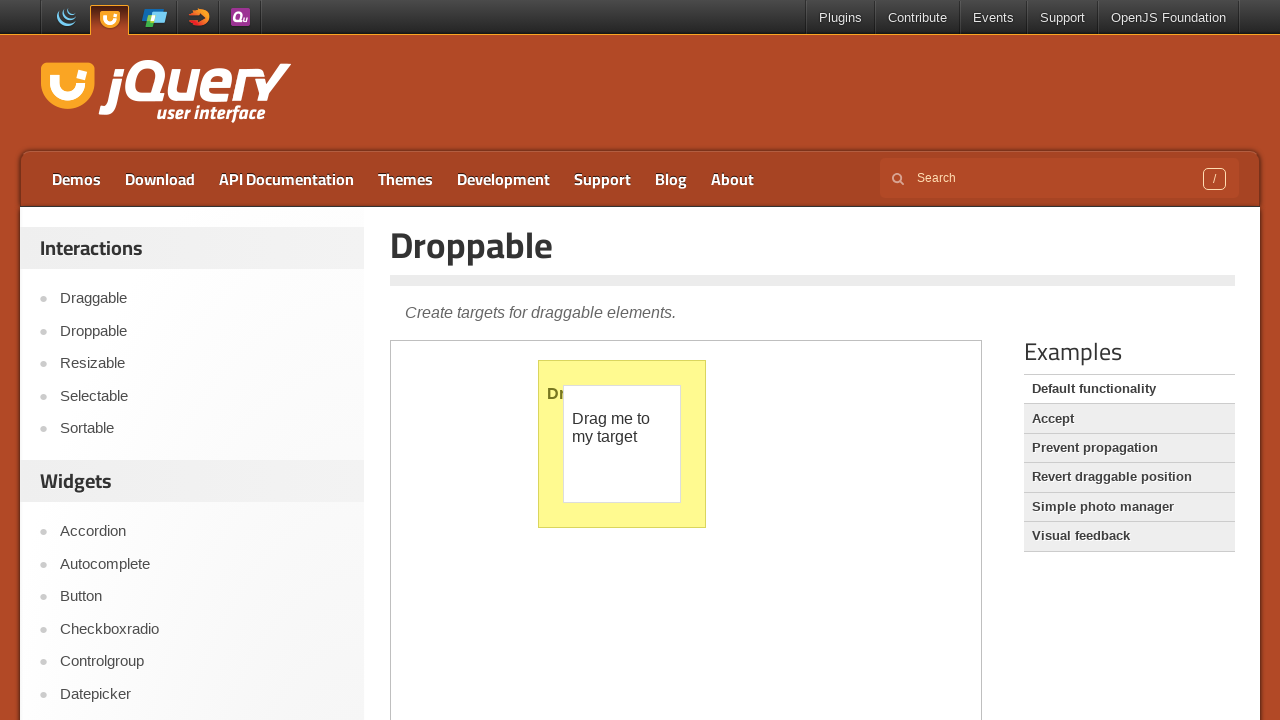